Tests JavaScript confirmation alert functionality by clicking a button, verifying the alert text, and accepting the alert

Starting URL: https://www.lambdatest.com/selenium-playground/javascript-alert-box-demo

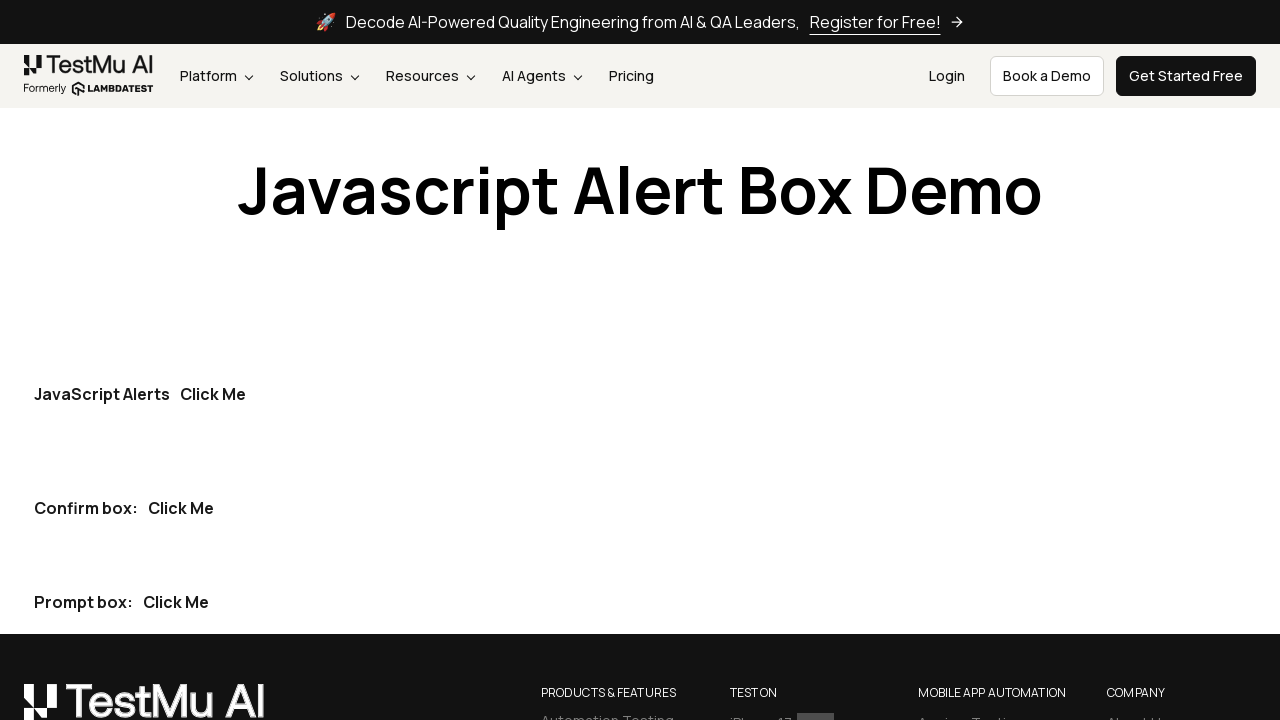

Waited 3 seconds for page to load
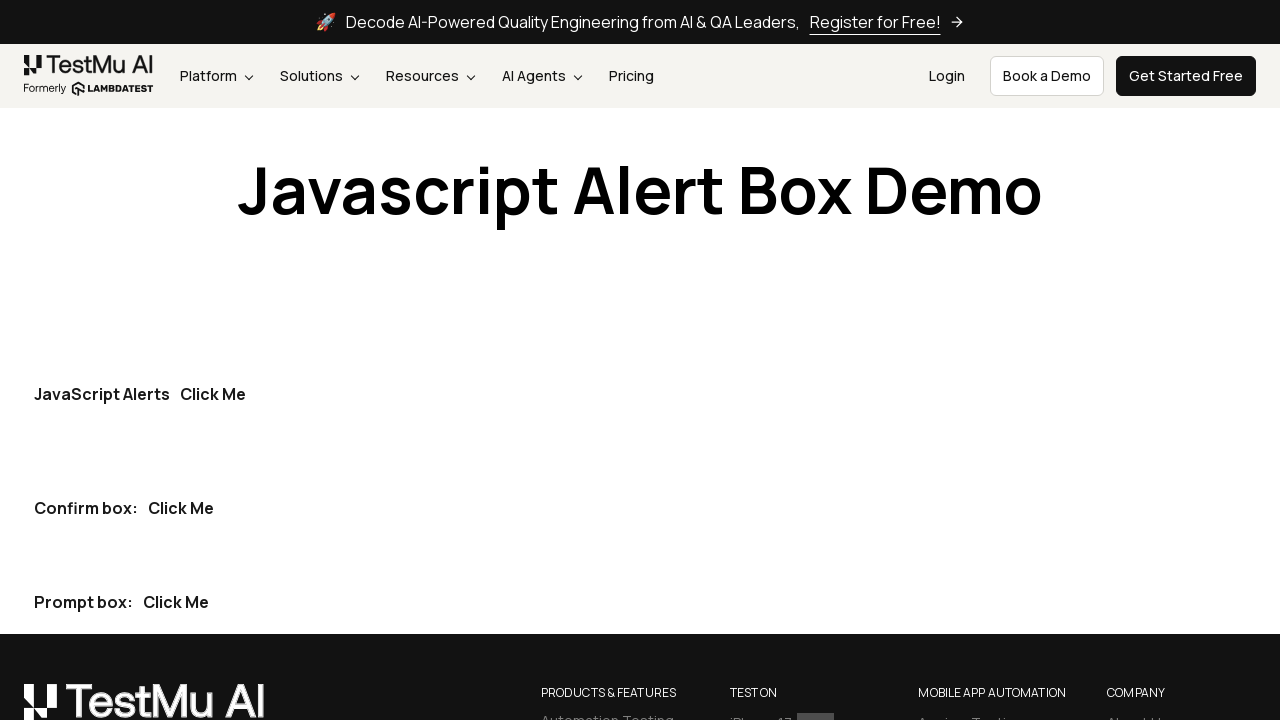

Located all 'Click Me' buttons on the page
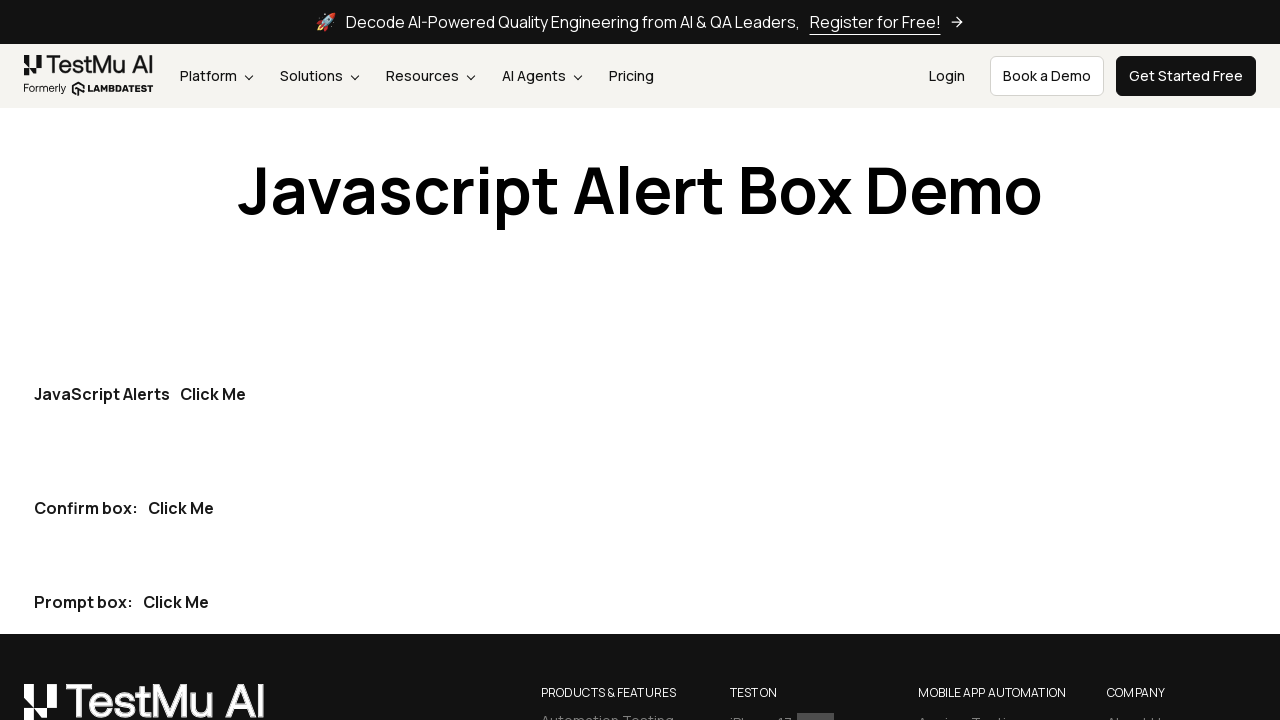

Clicked the second 'Click Me' button to trigger confirmation alert at (181, 508) on xpath=//button[contains(text(),'Click Me')] >> nth=1
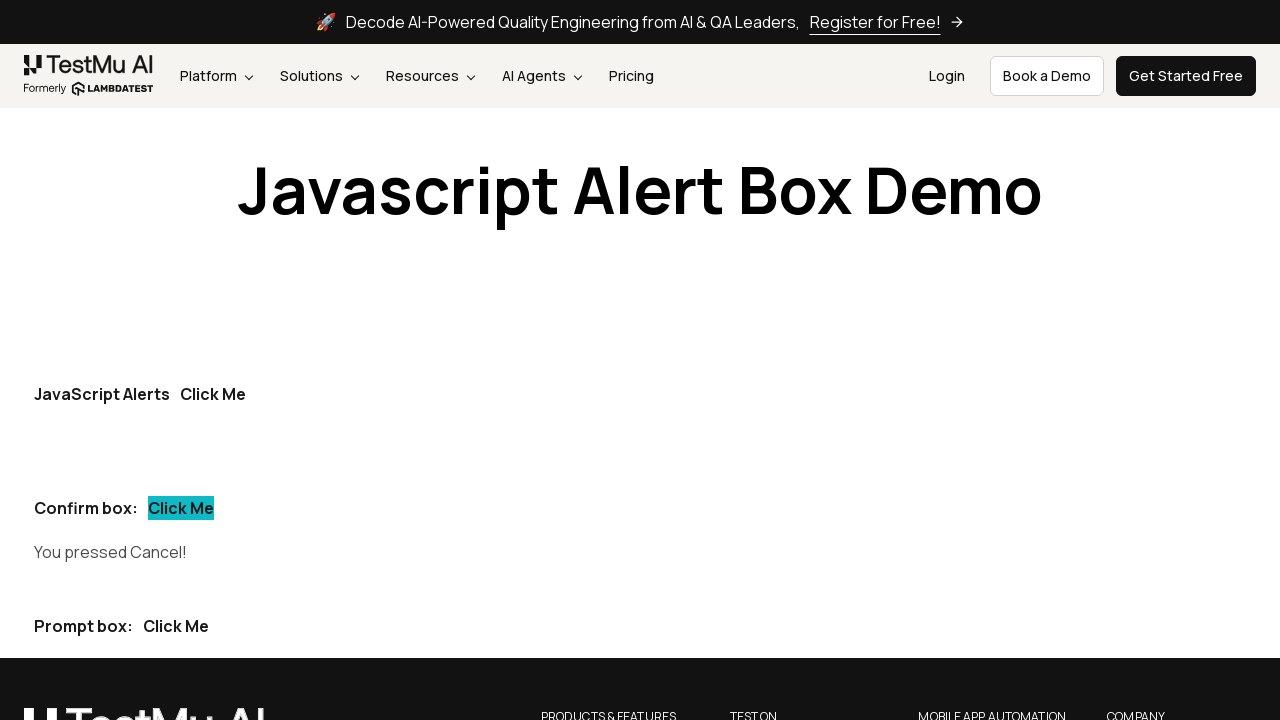

Set up dialog handler for confirmation alert
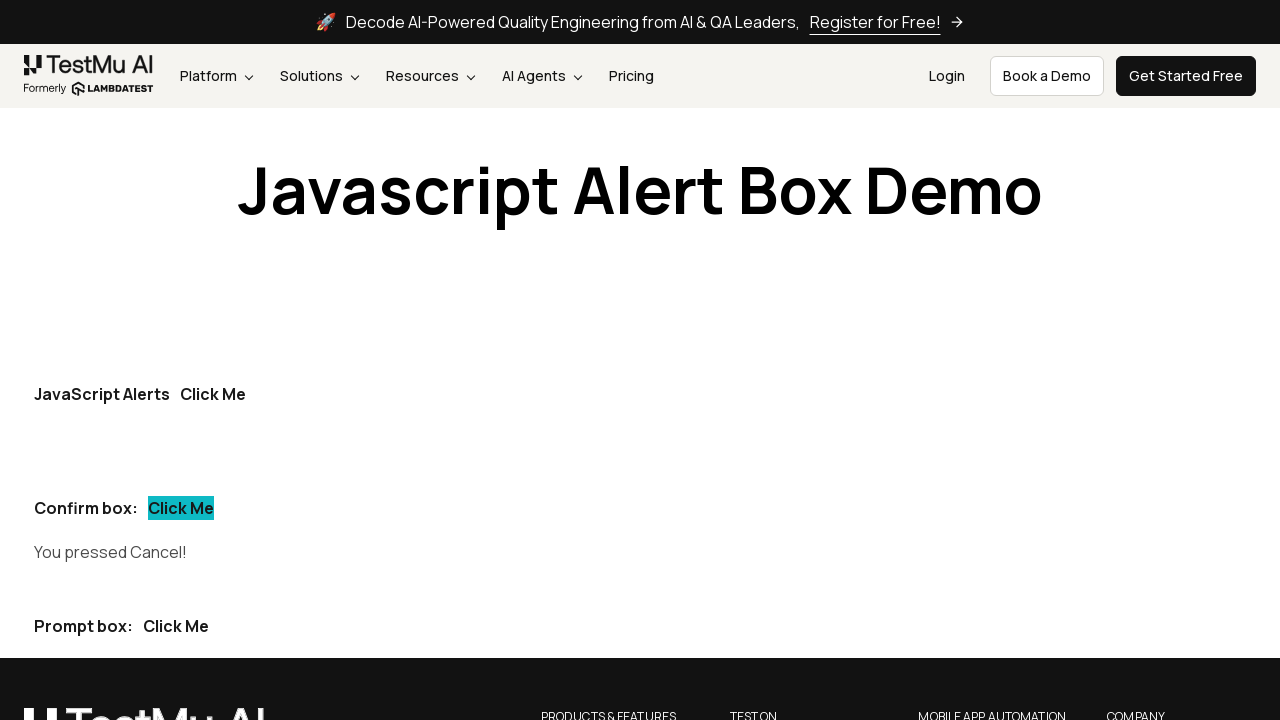

Waited 1 second for dialog handling to complete
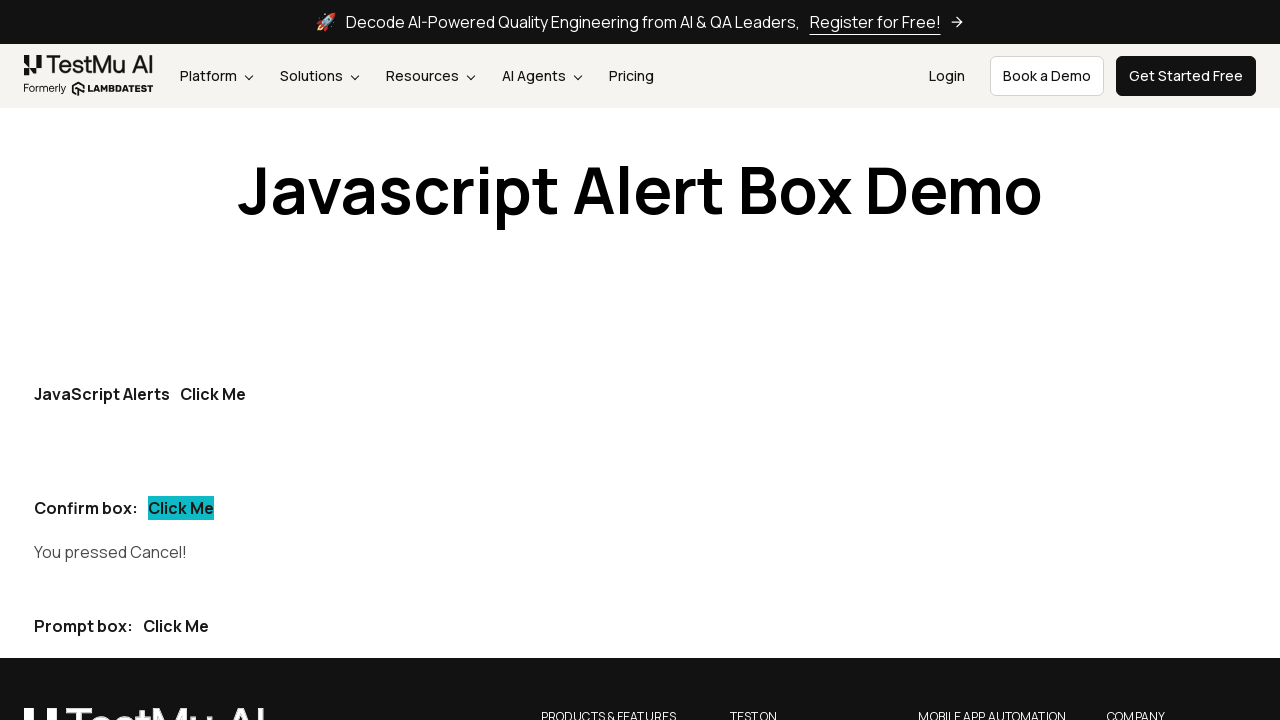

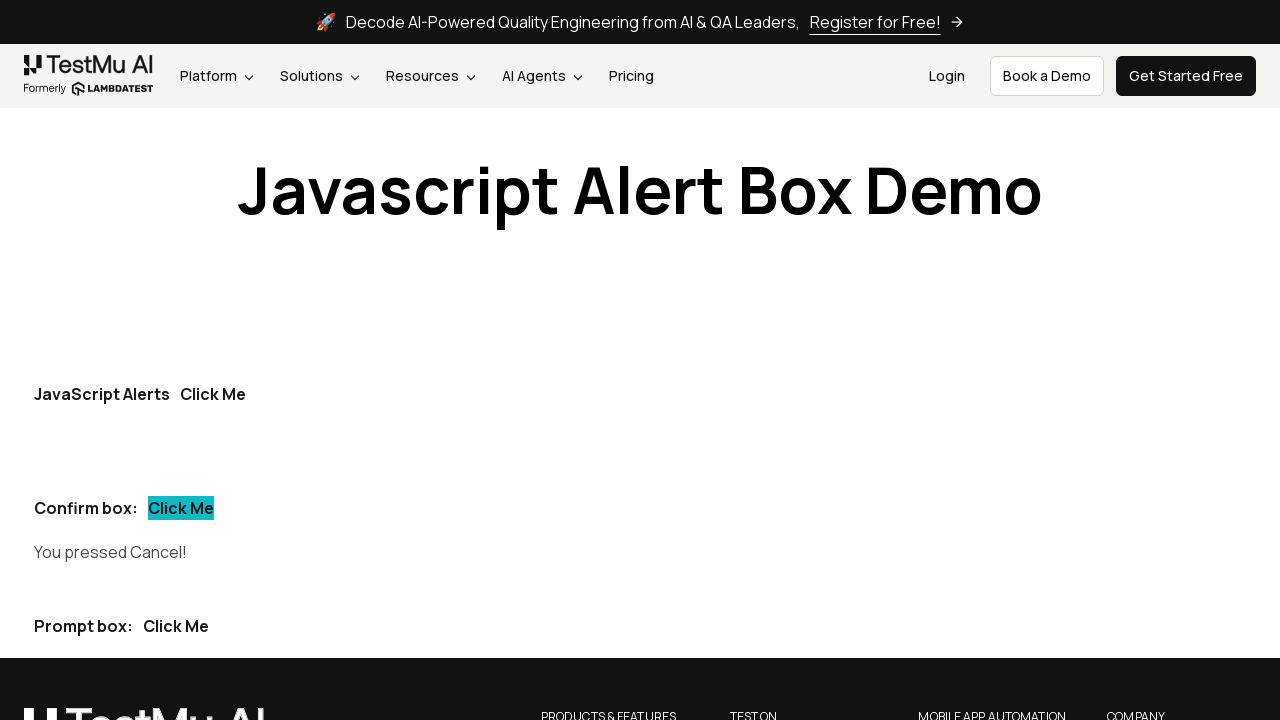